Tests wait functionality by clicking a button and waiting for a paragraph element to become visible on the page

Starting URL: https://testeroprogramowania.github.io/selenium/wait2.html

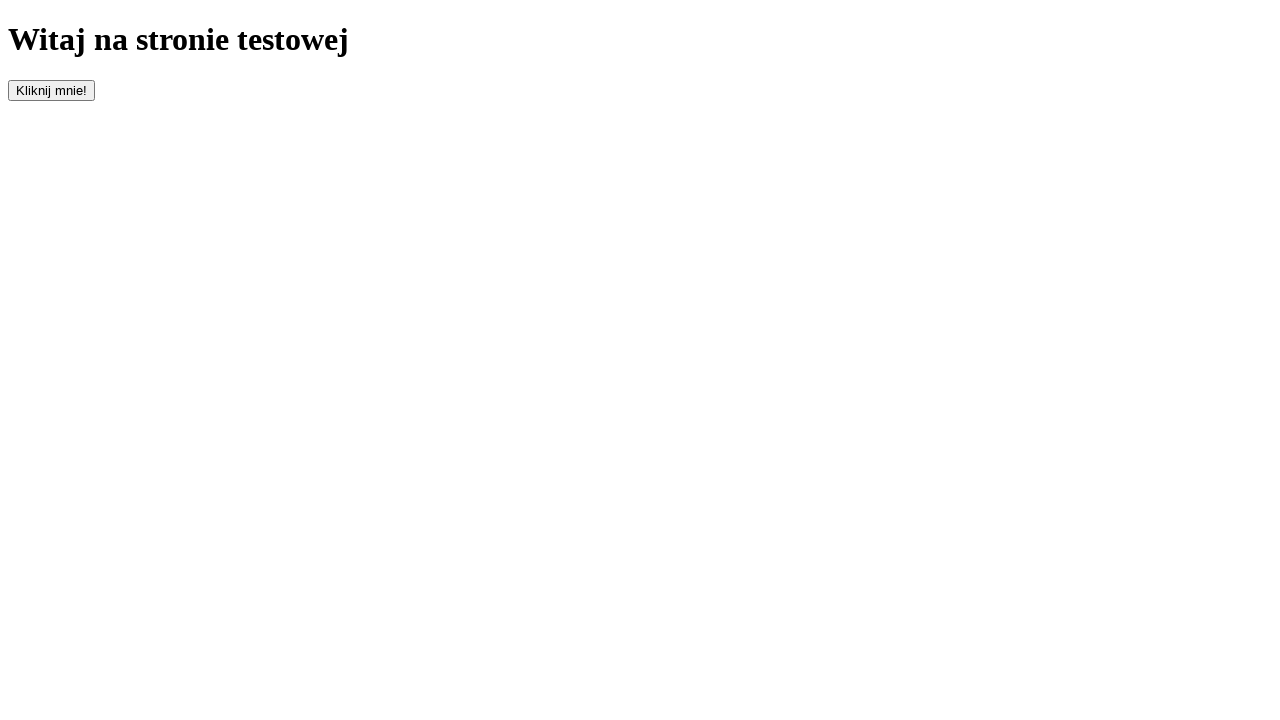

Clicked the button to trigger delayed element visibility at (52, 90) on #clickOnMe
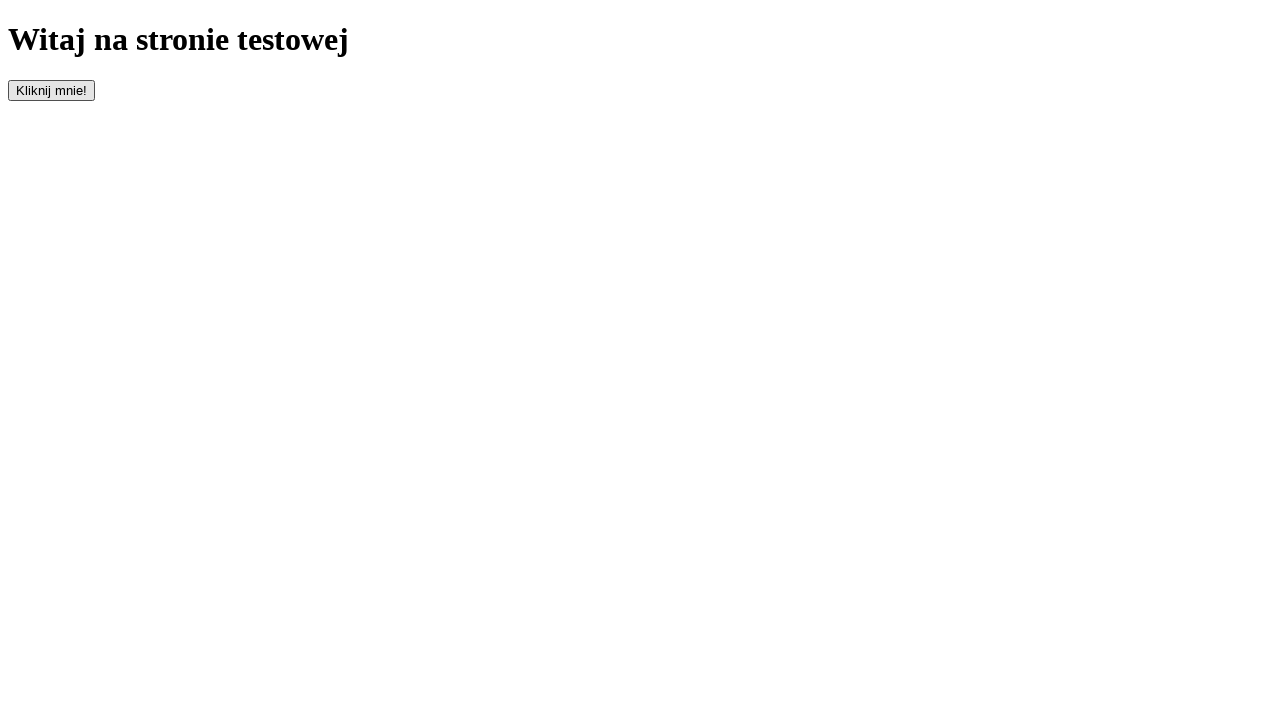

Paragraph element became visible after waiting
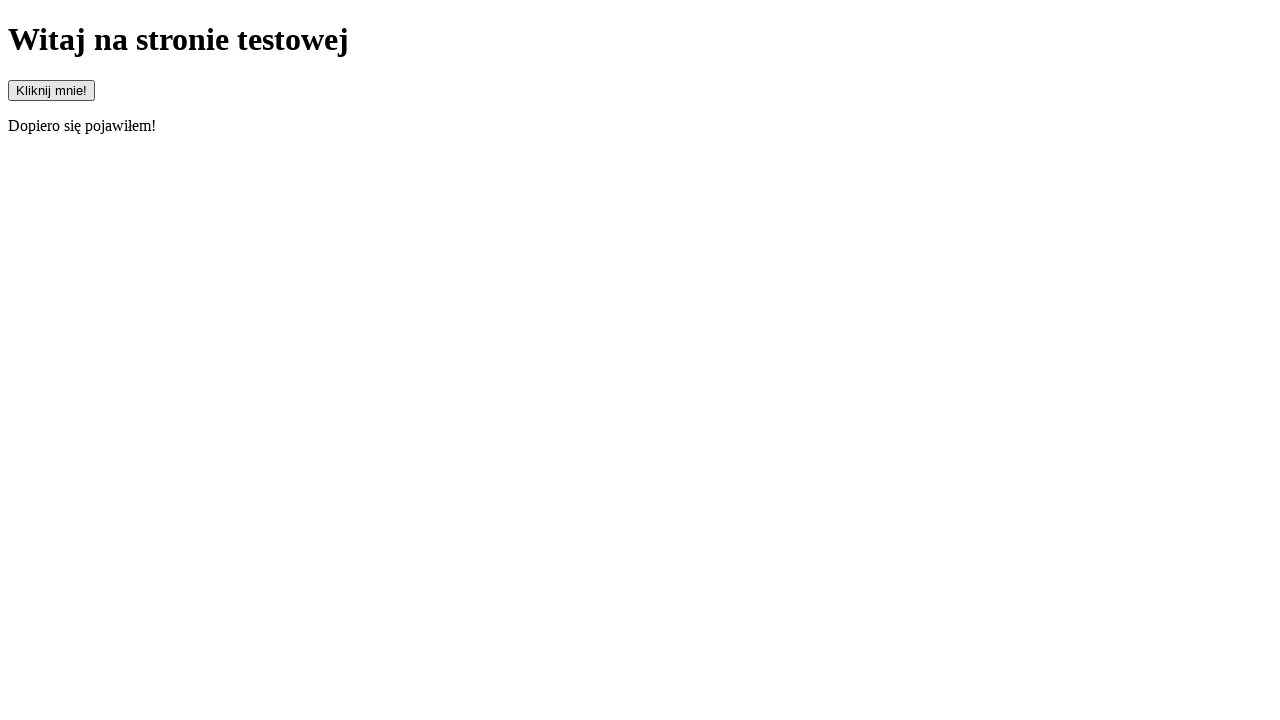

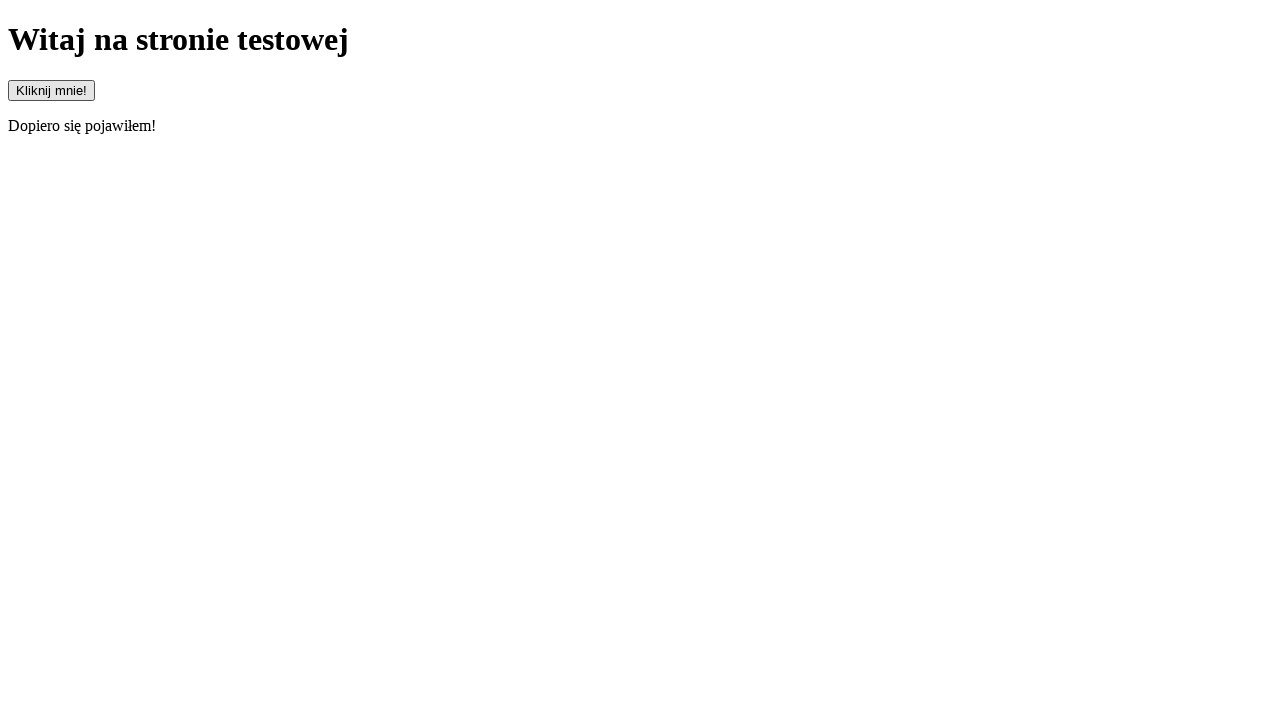